Tests drag and drop functionality by dragging box A to box B using mouse actions and drag_to method

Starting URL: https://the-internet.herokuapp.com/drag_and_drop

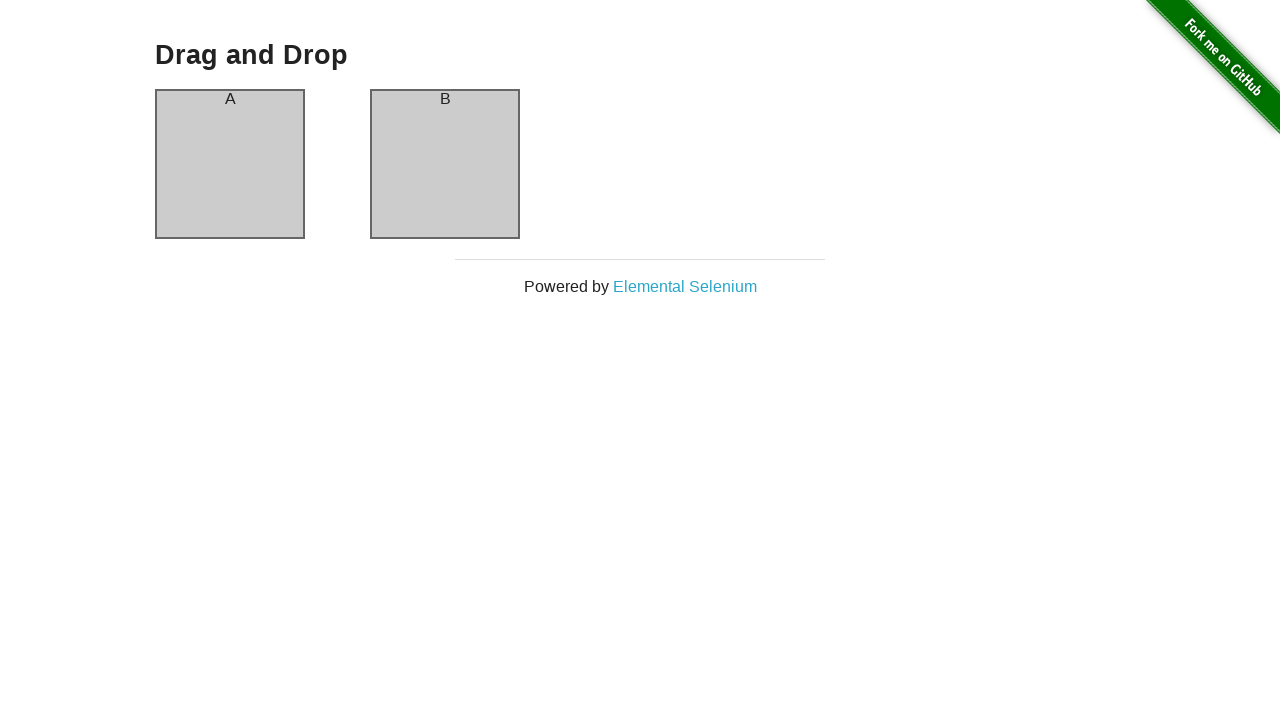

Located box A element
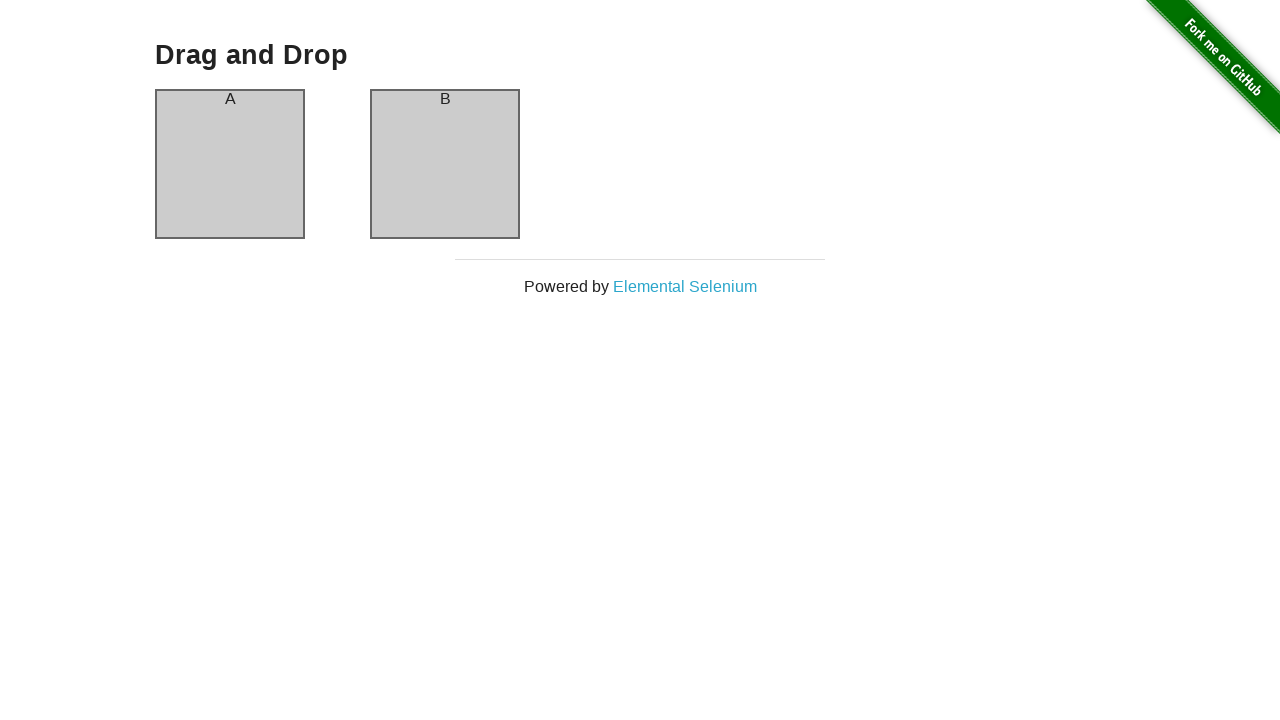

Located box B element
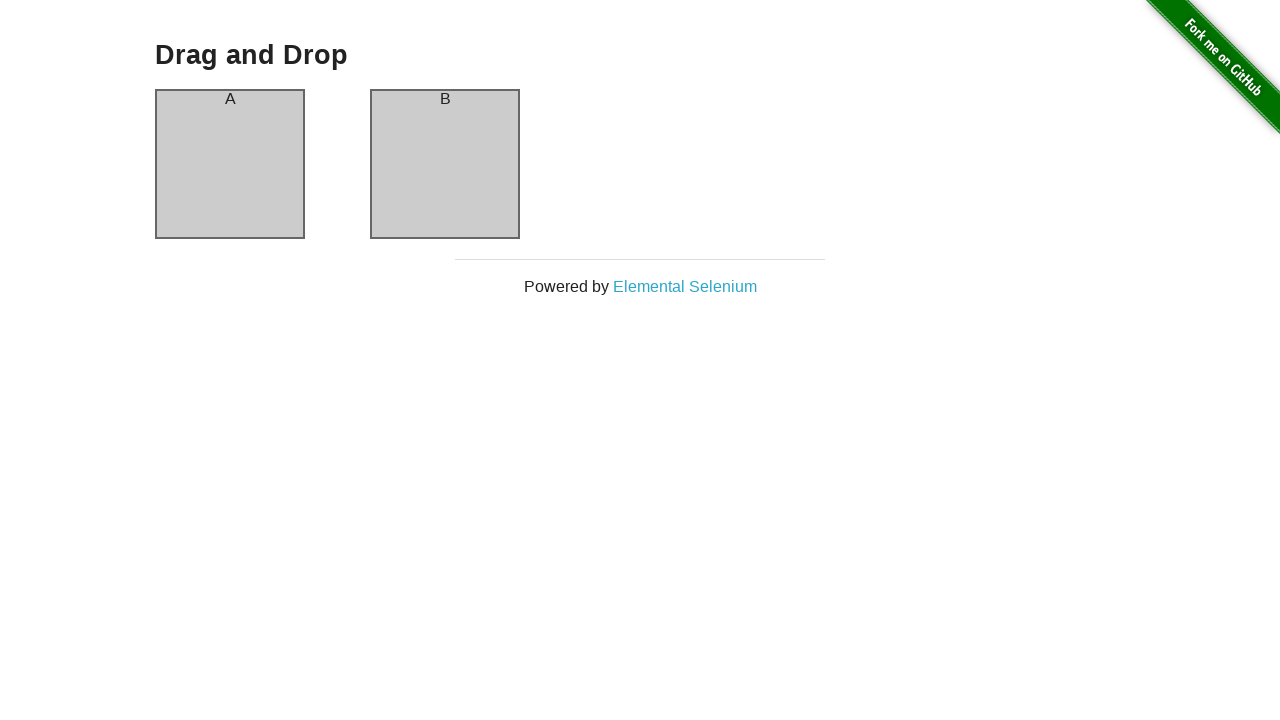

Hovered over box A at (230, 164) on [id="column-a"]
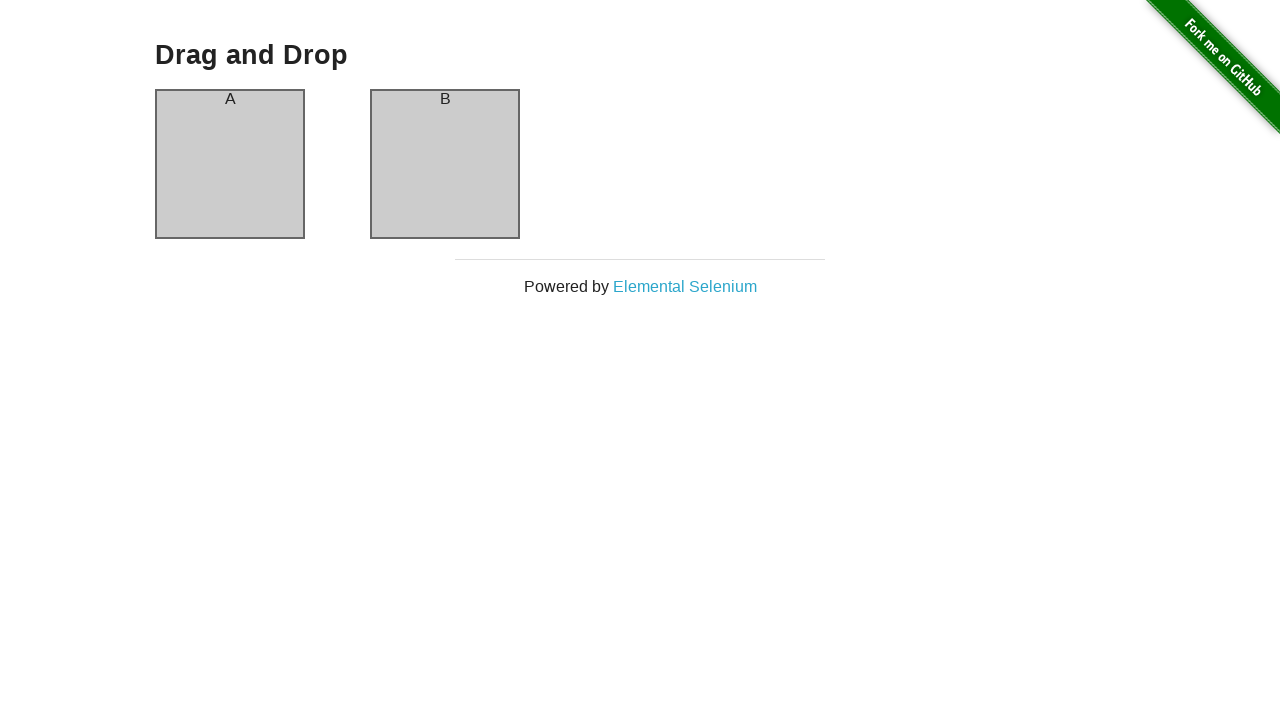

Pressed mouse button down on box A at (230, 164)
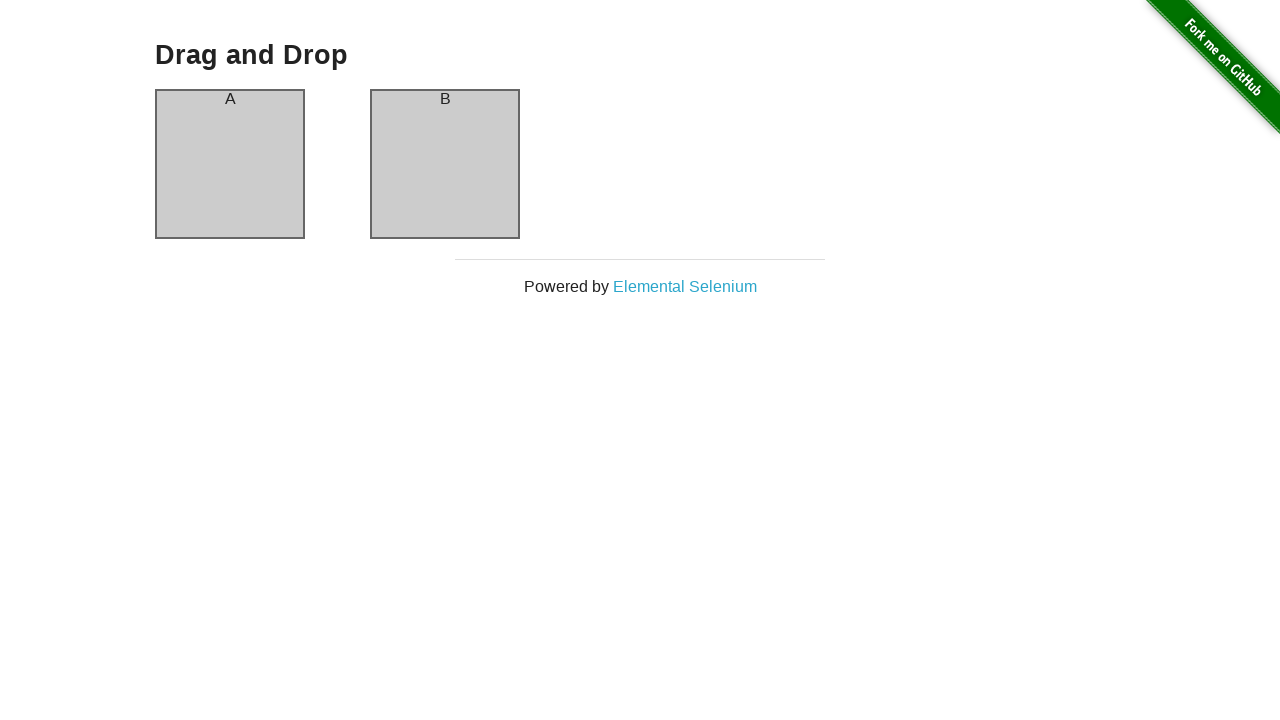

Hovered over box B at (445, 164) on [id="column-b"]
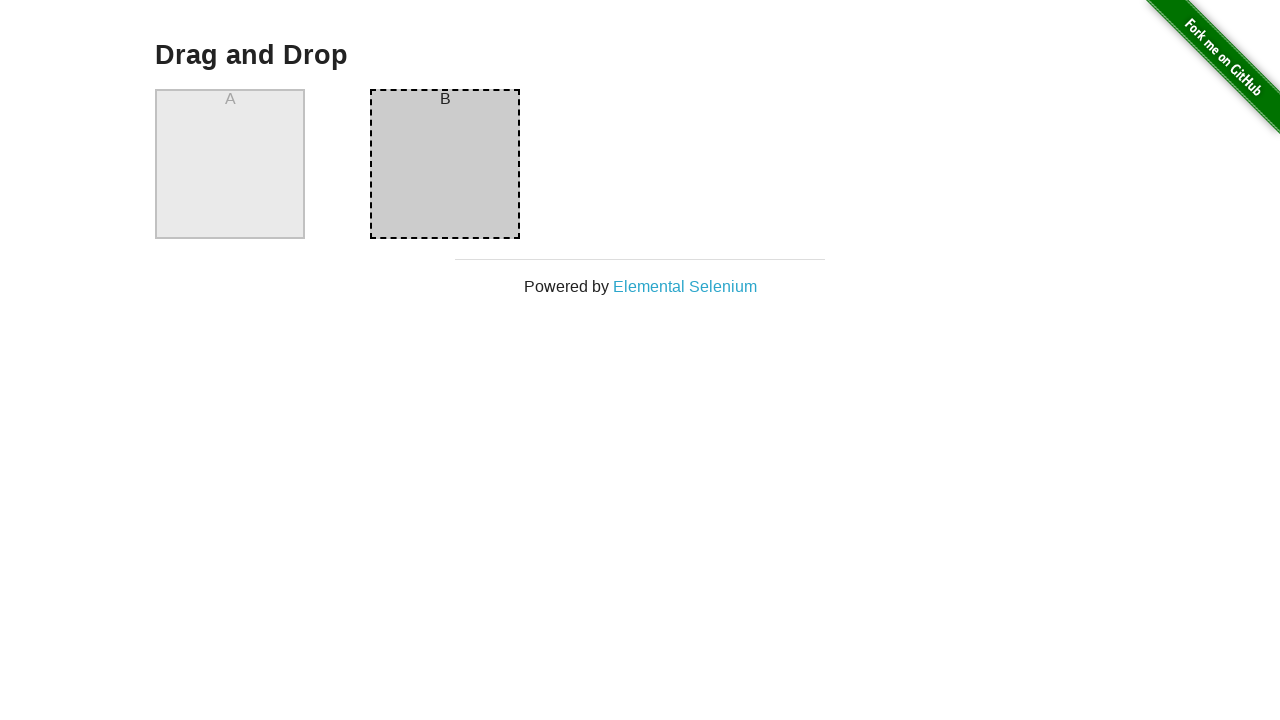

Released mouse button over box B - drag and drop using mouse actions completed at (445, 164)
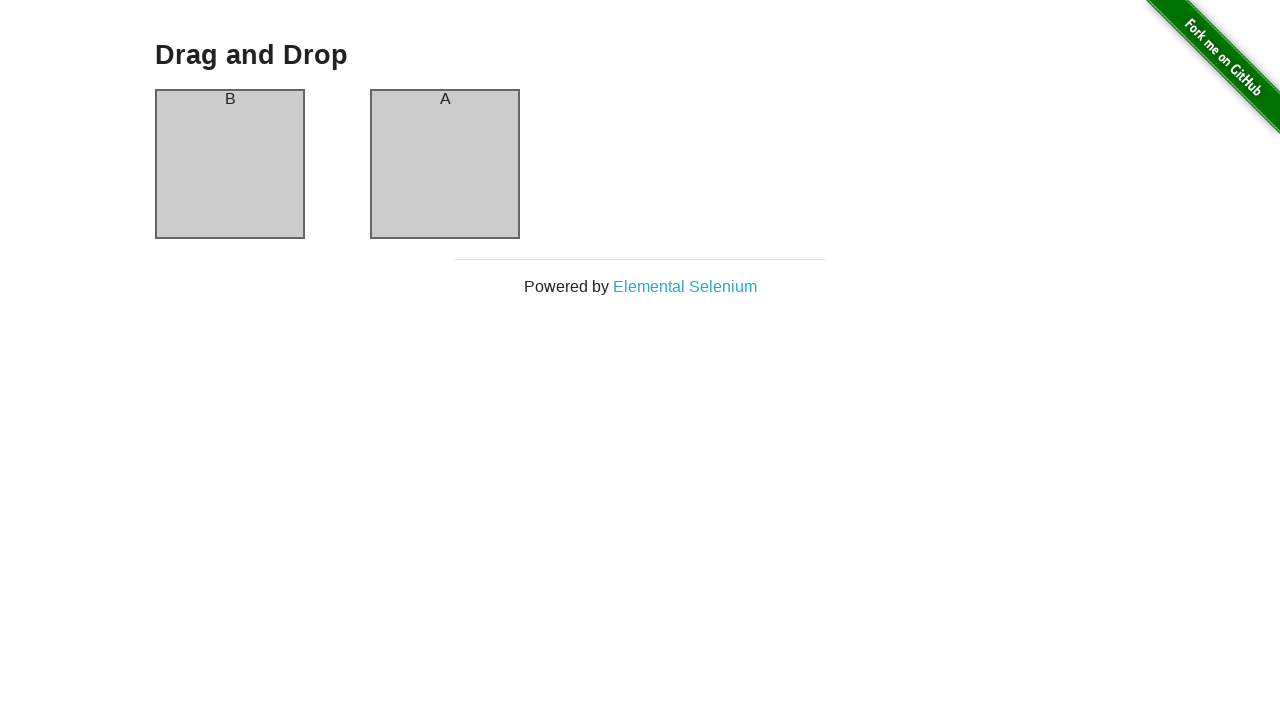

Dragged box B back to box A using drag_to method at (230, 164)
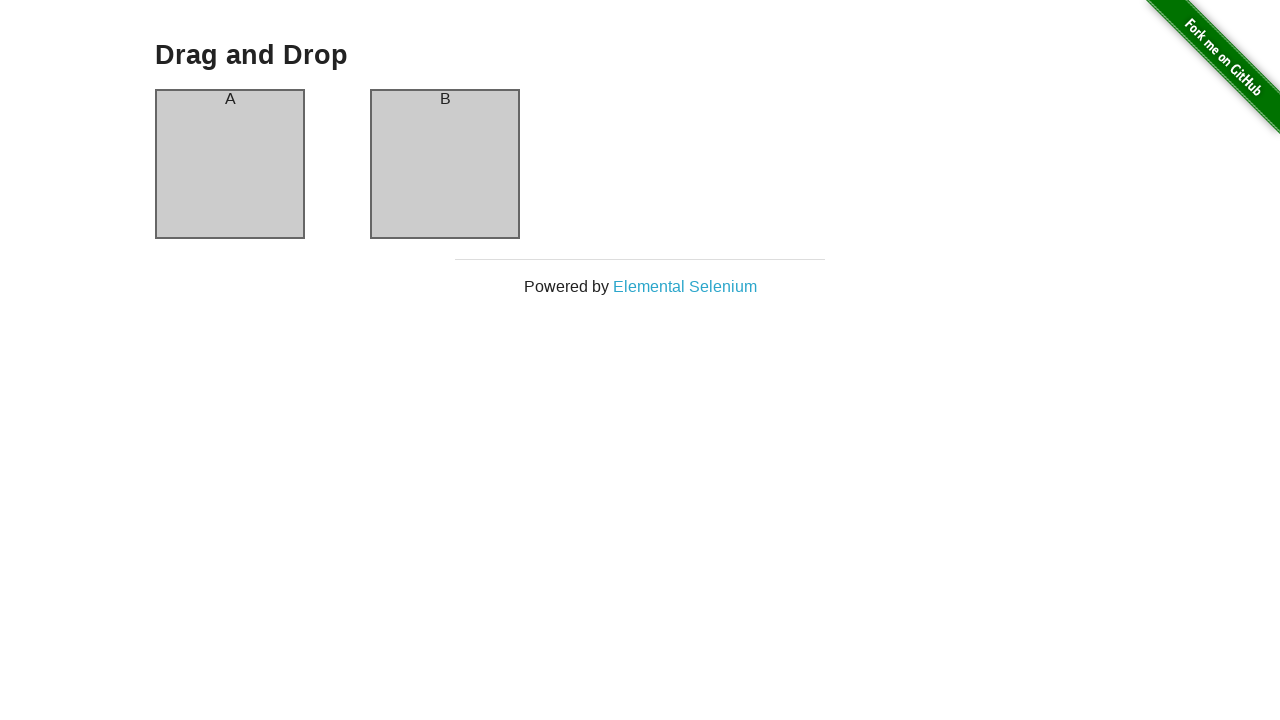

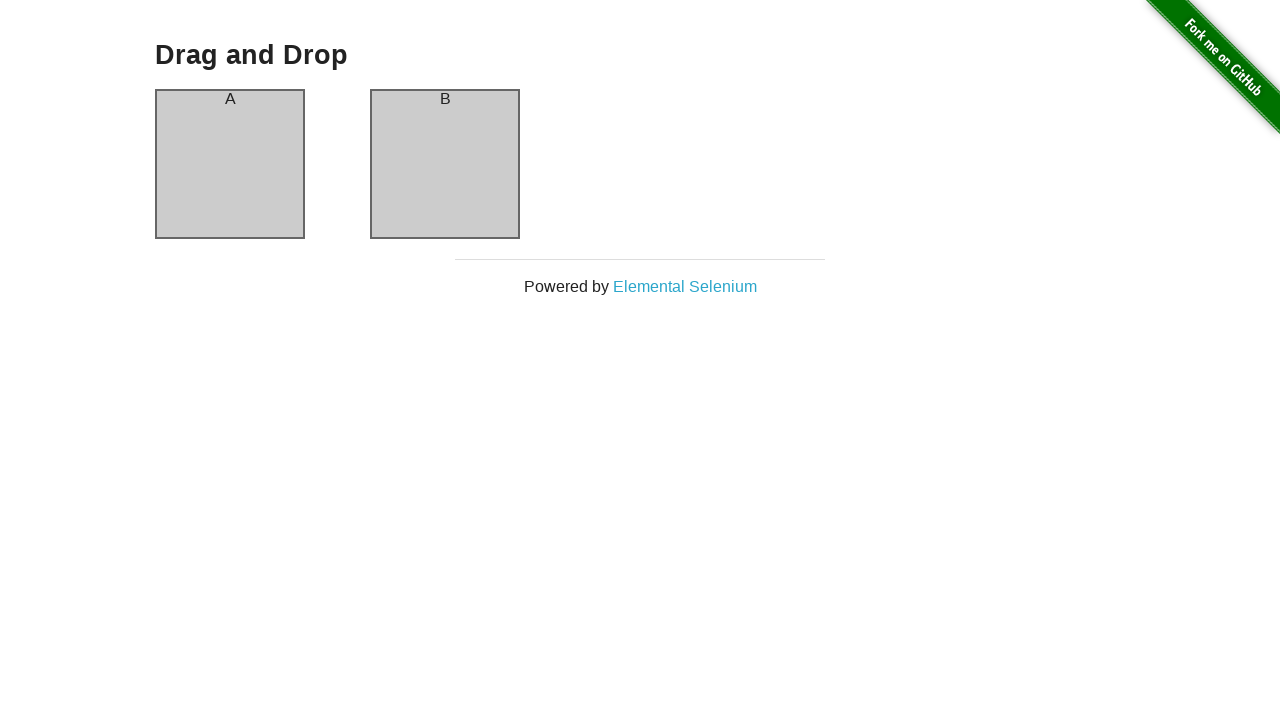